Tests window handling by navigating to a page, verifying text content, clicking a link that opens a new window, switching to the new window, and verifying the new window's title.

Starting URL: https://the-internet.herokuapp.com/windows

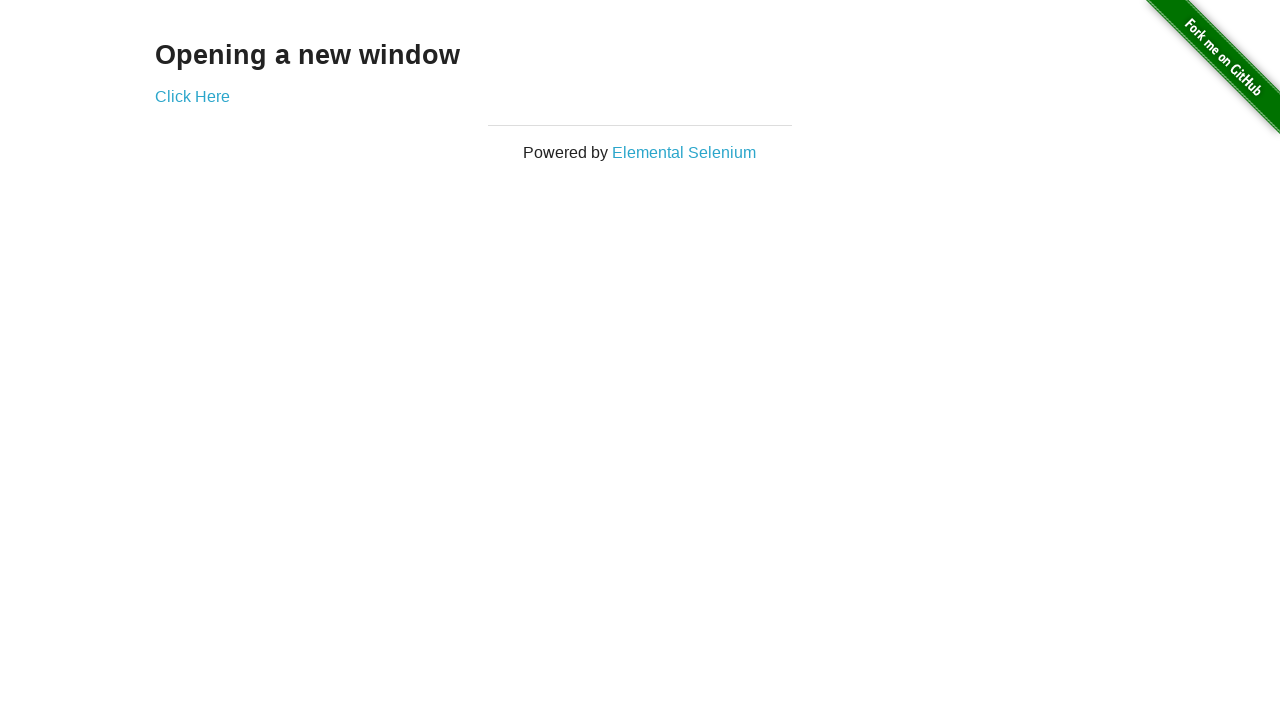

Retrieved heading text from page
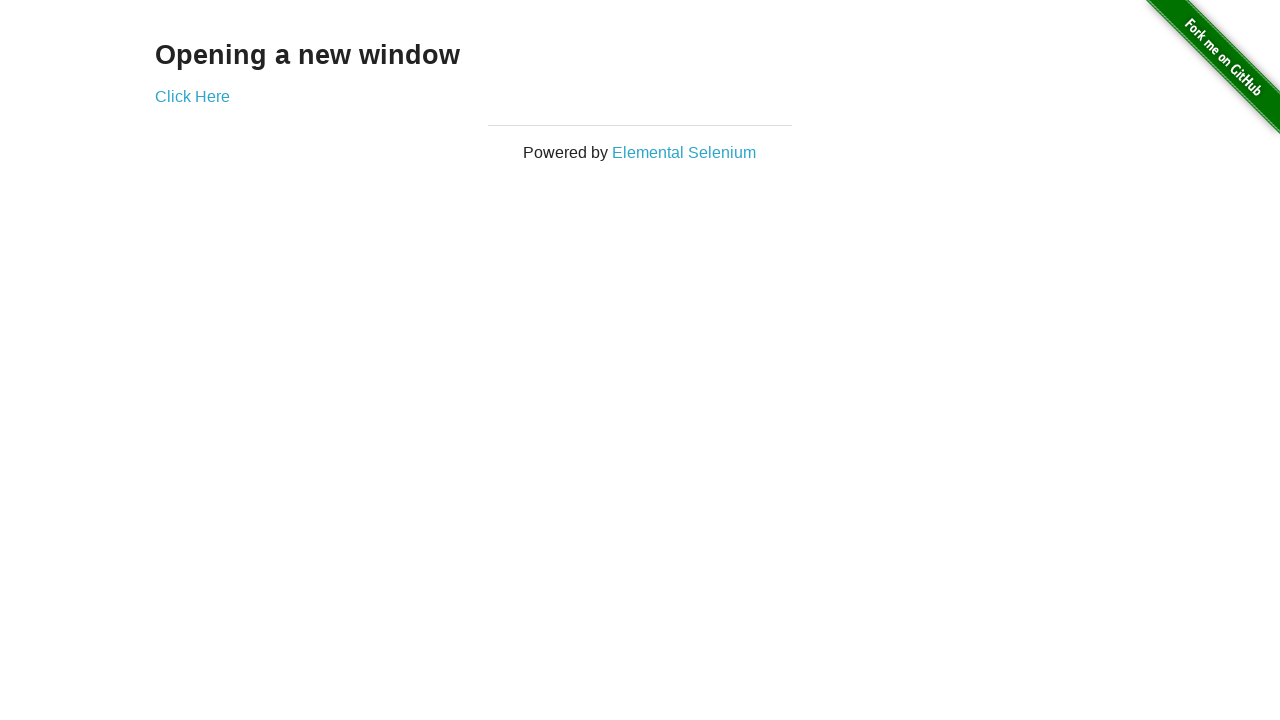

Verified heading text is 'Opening a new window'
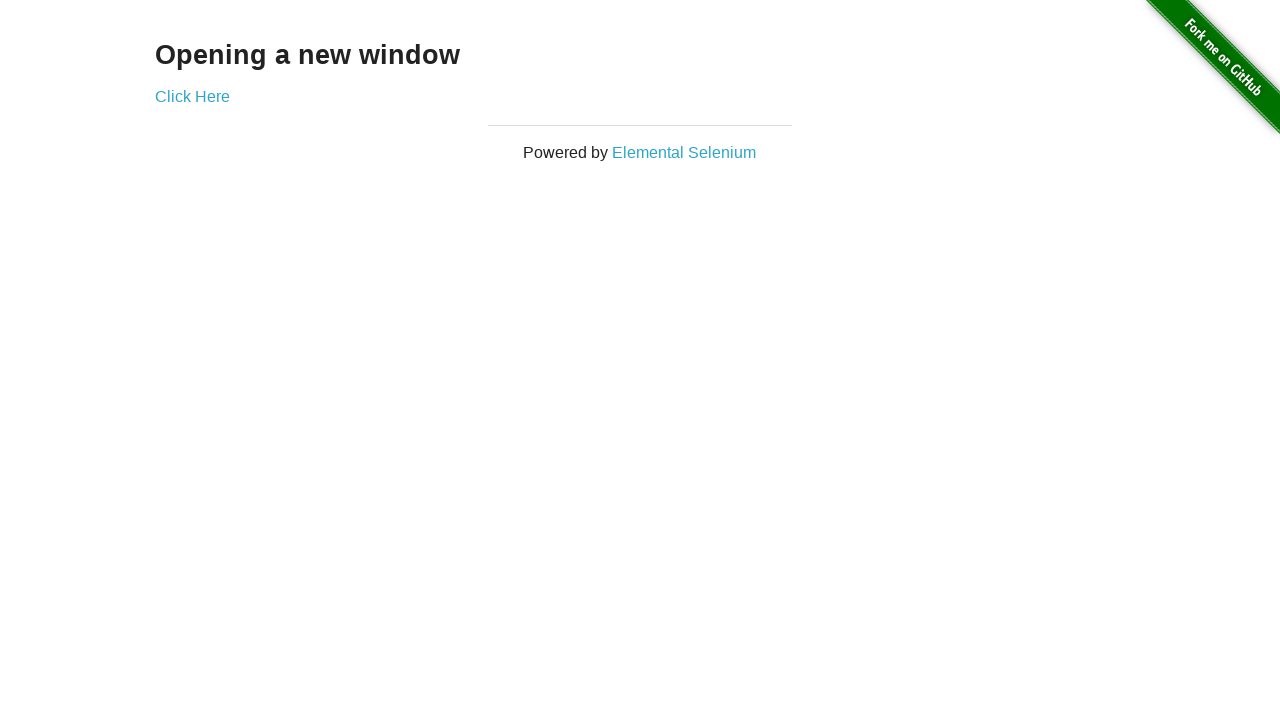

Verified page title is 'The Internet'
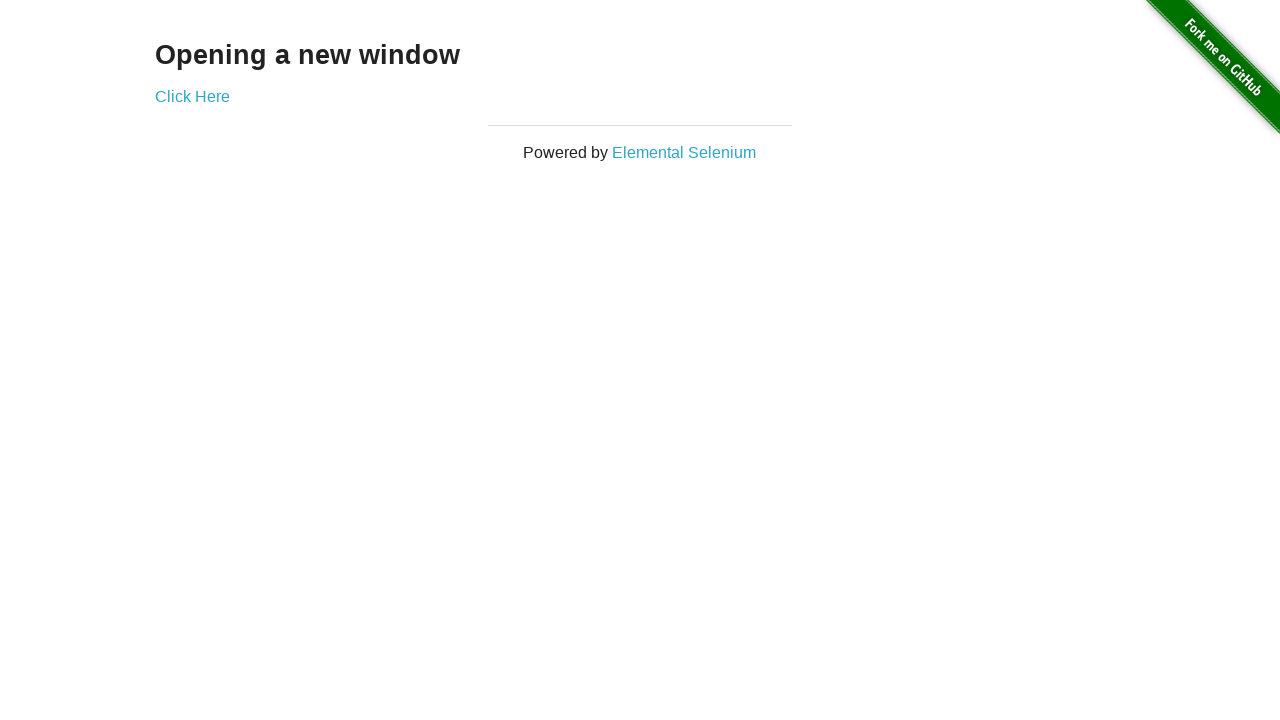

Clicked 'Click Here' link to open new window at (192, 96) on text=Click Here
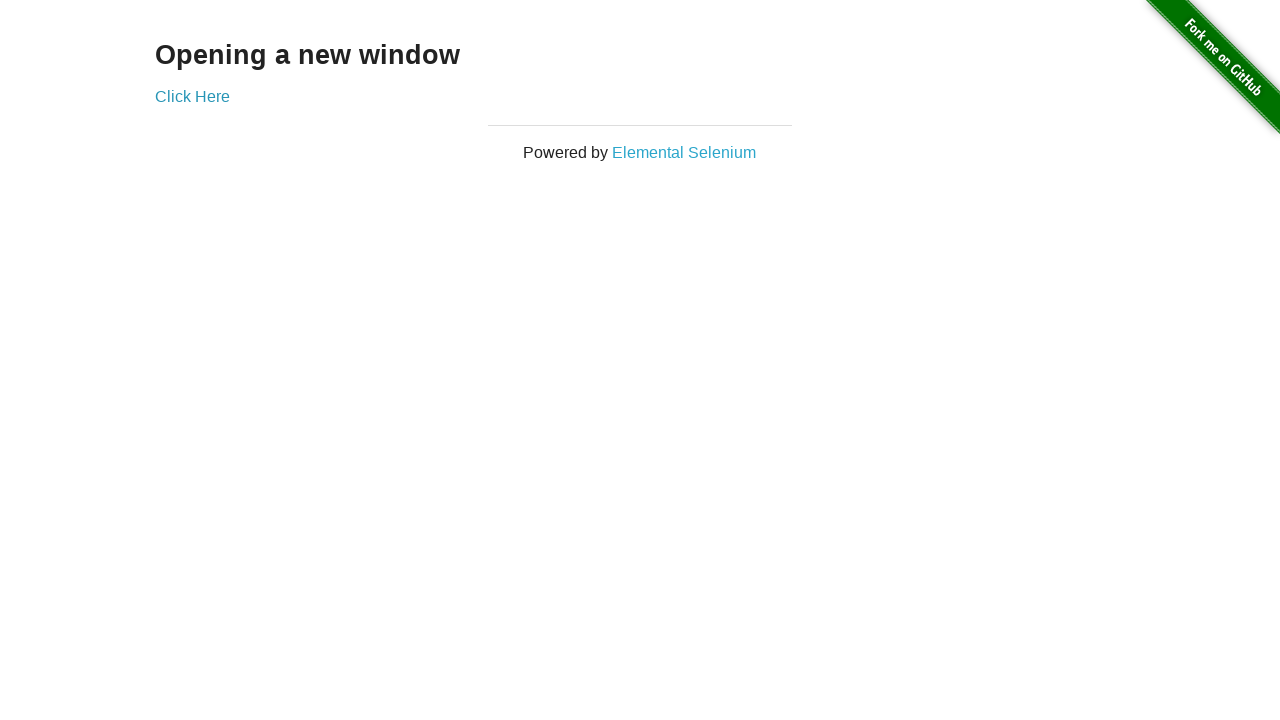

Captured new window/page object
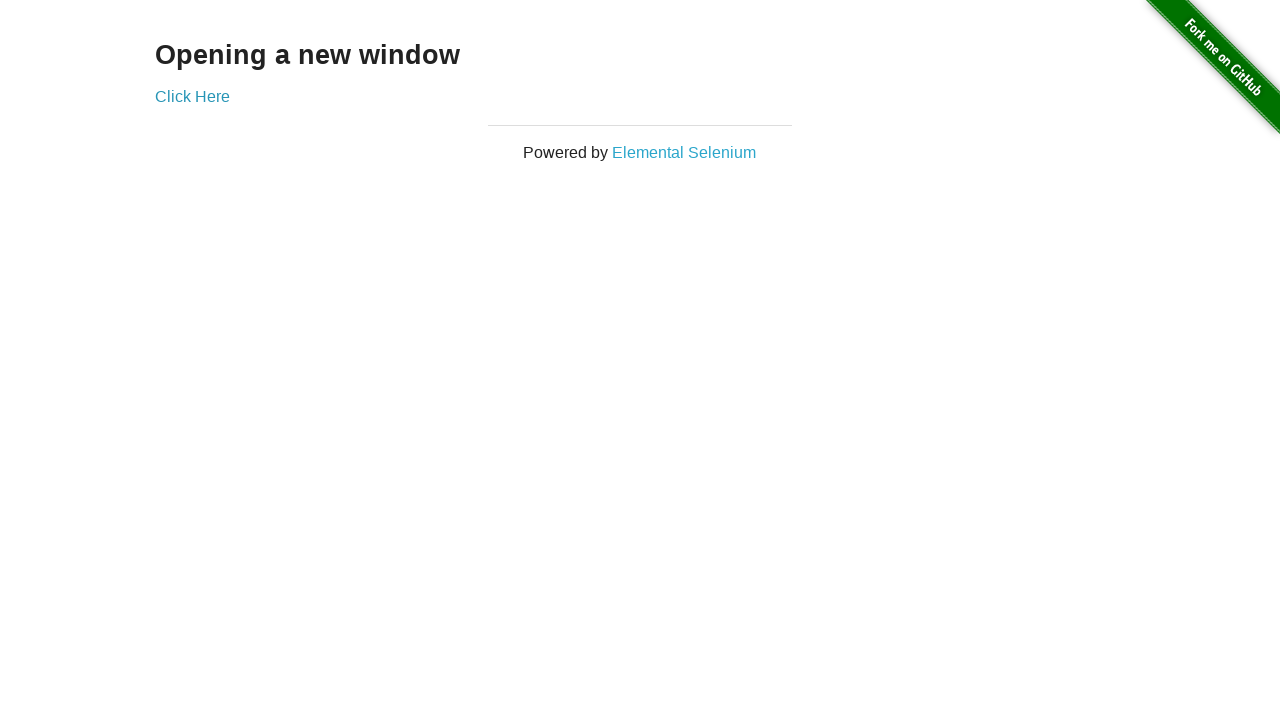

Waited for new window to fully load
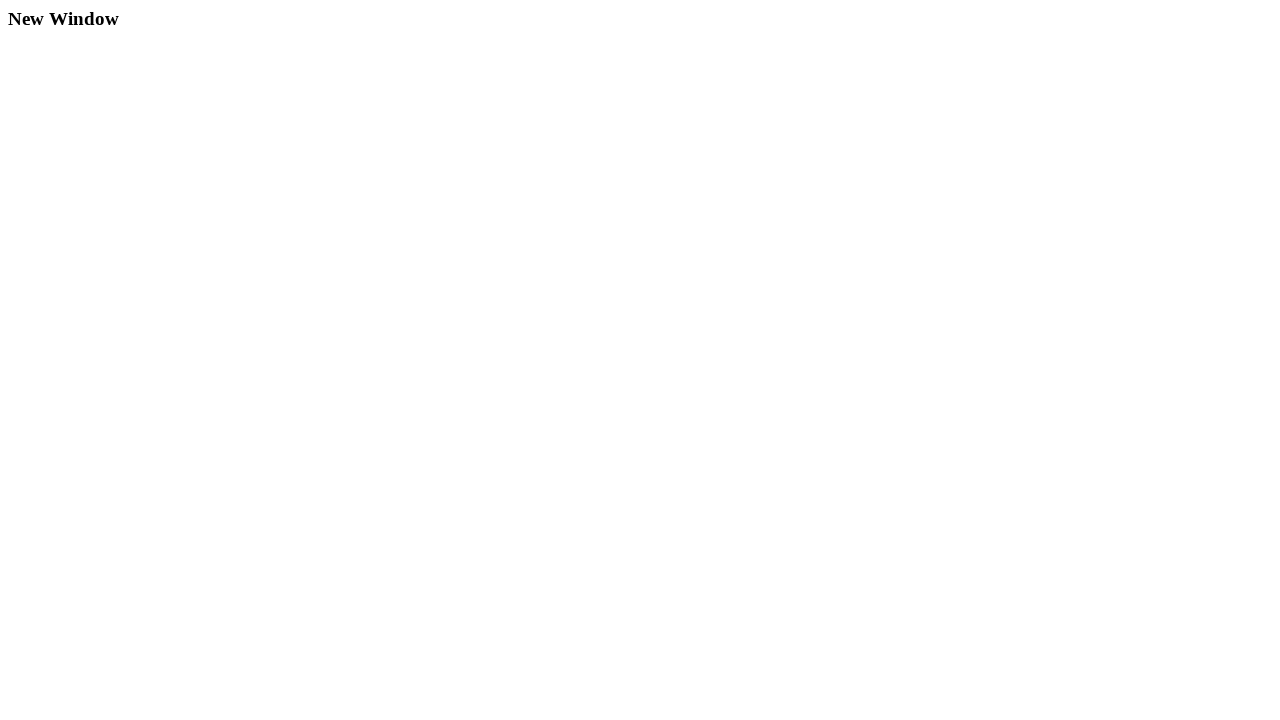

Verified new window title is 'New Window'
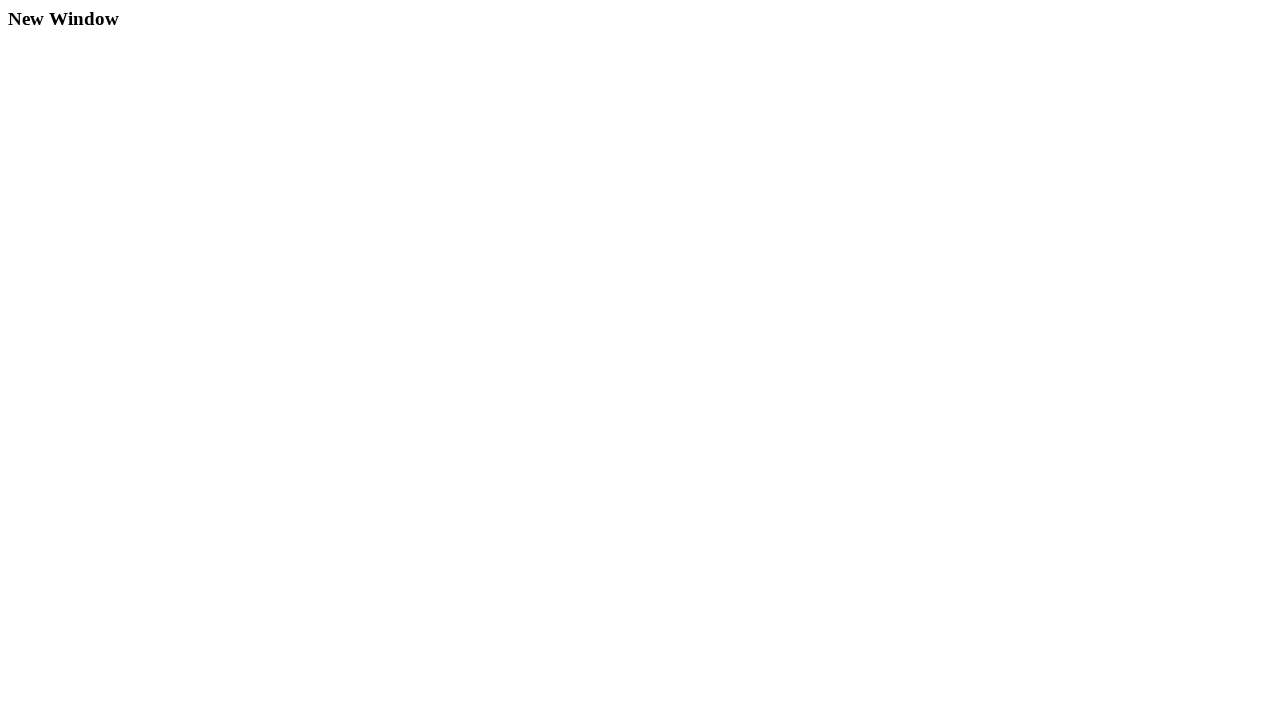

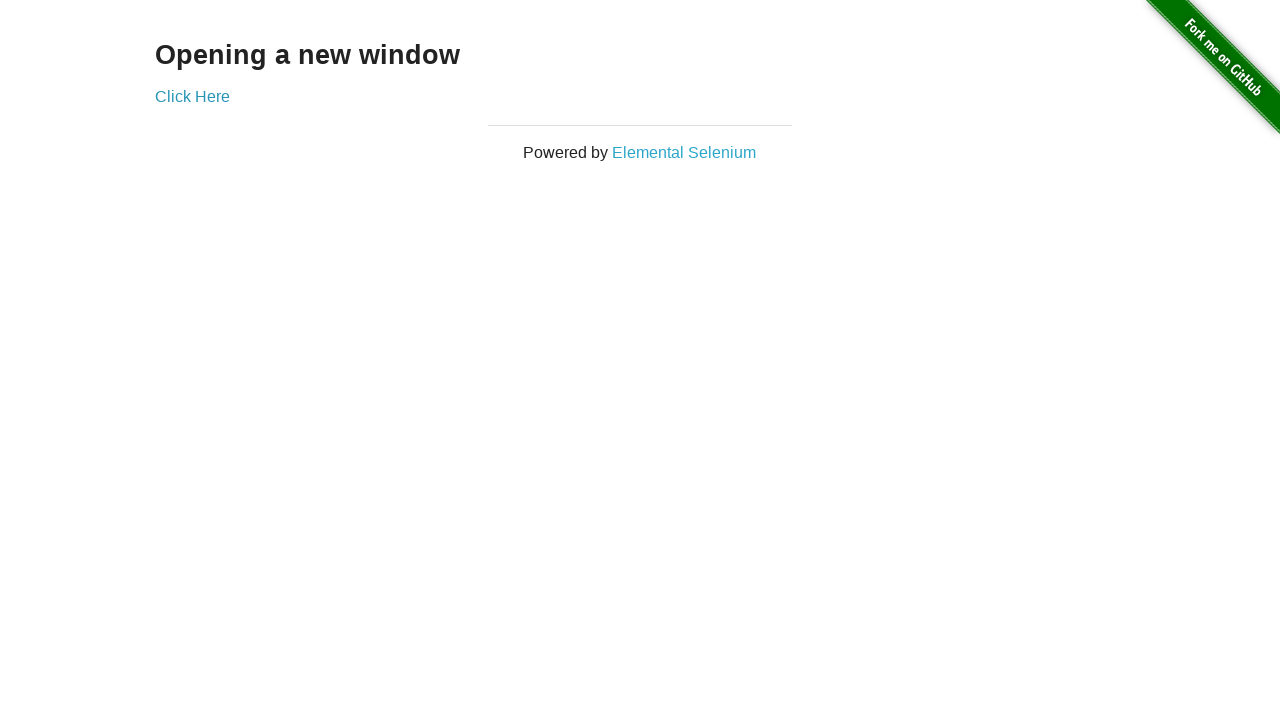